Tests alert handling functionality by triggering an alert dialog and accepting it

Starting URL: http://demo.automationtesting.in/Alerts.html

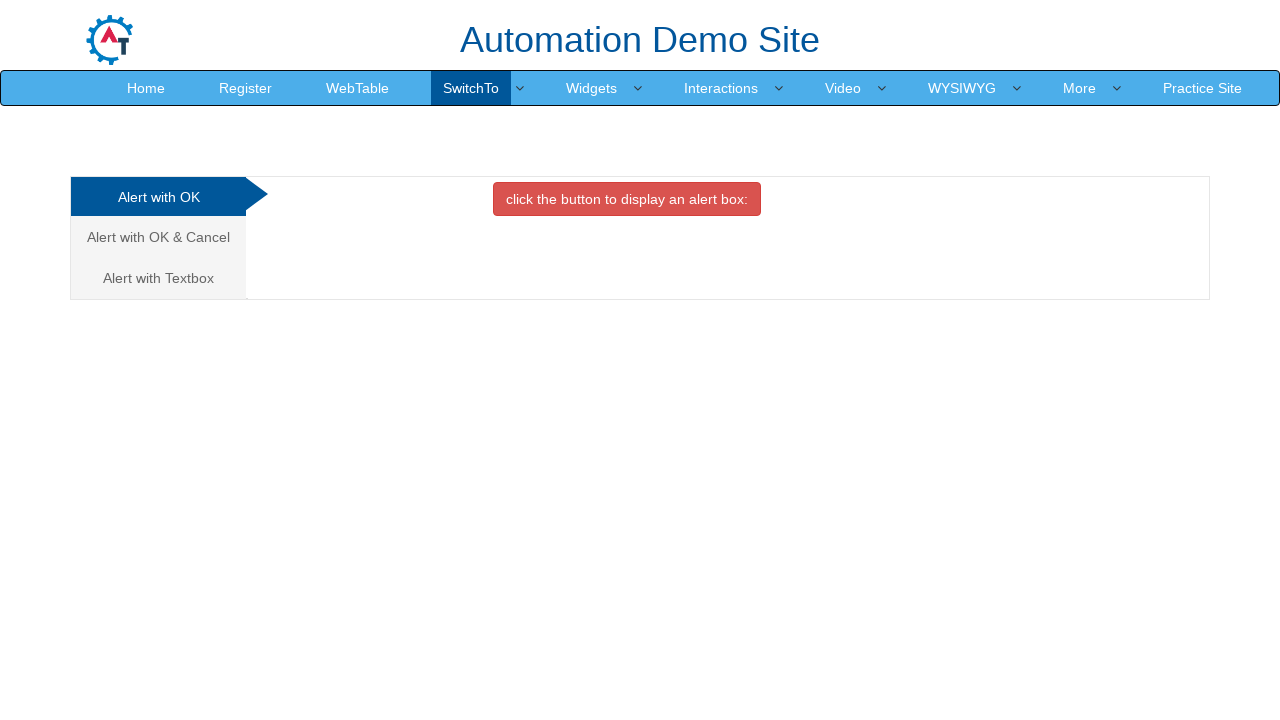

Clicked button to trigger alert dialog at (627, 199) on xpath=//button[@class='btn btn-danger']
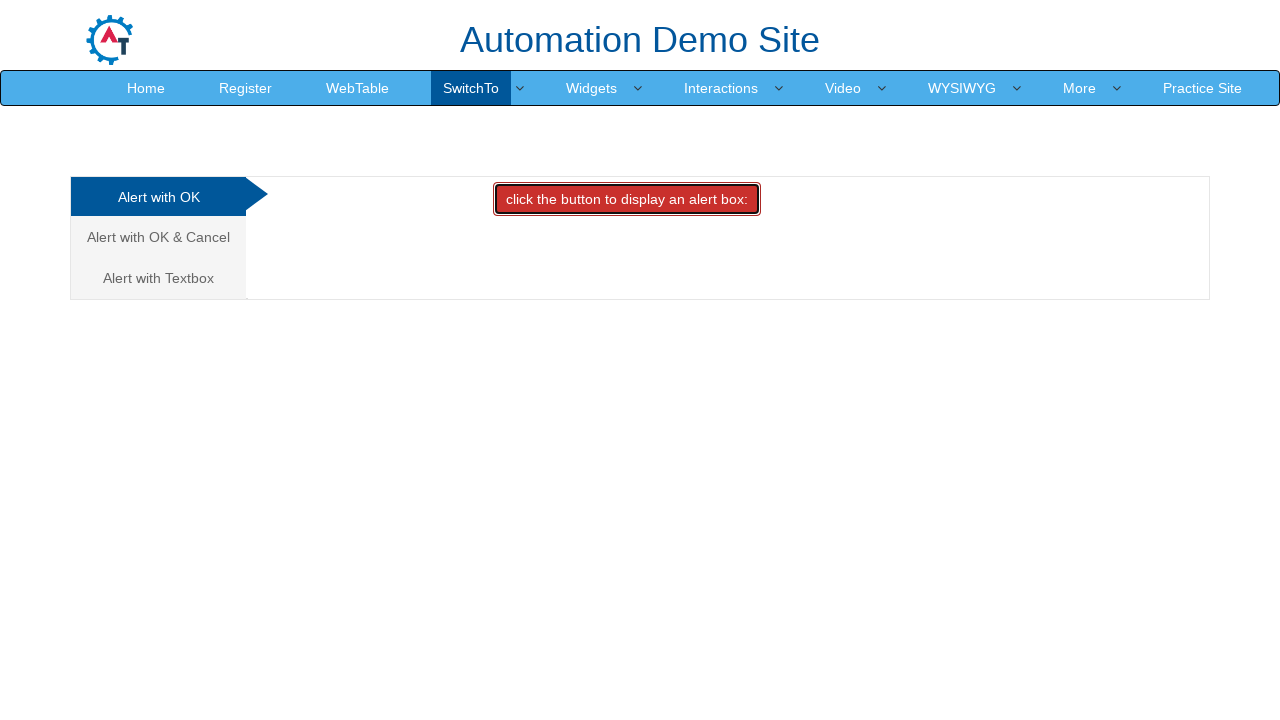

Set up dialog handler to accept alert
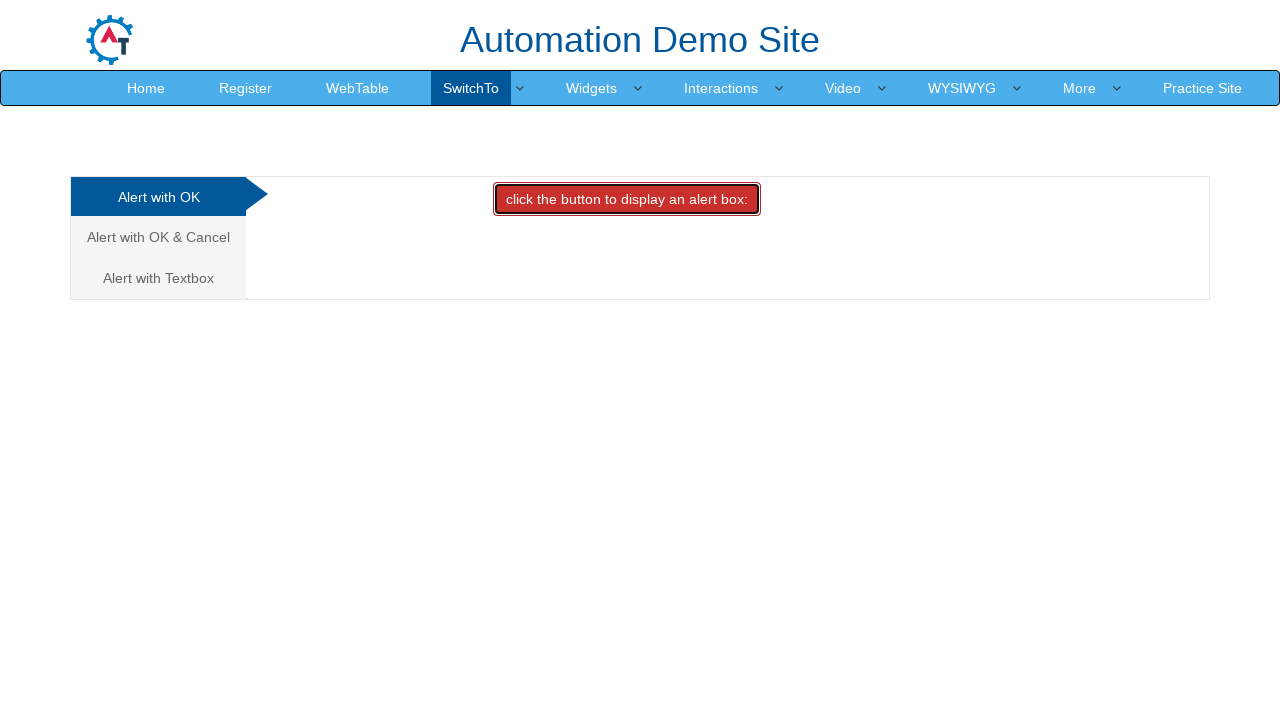

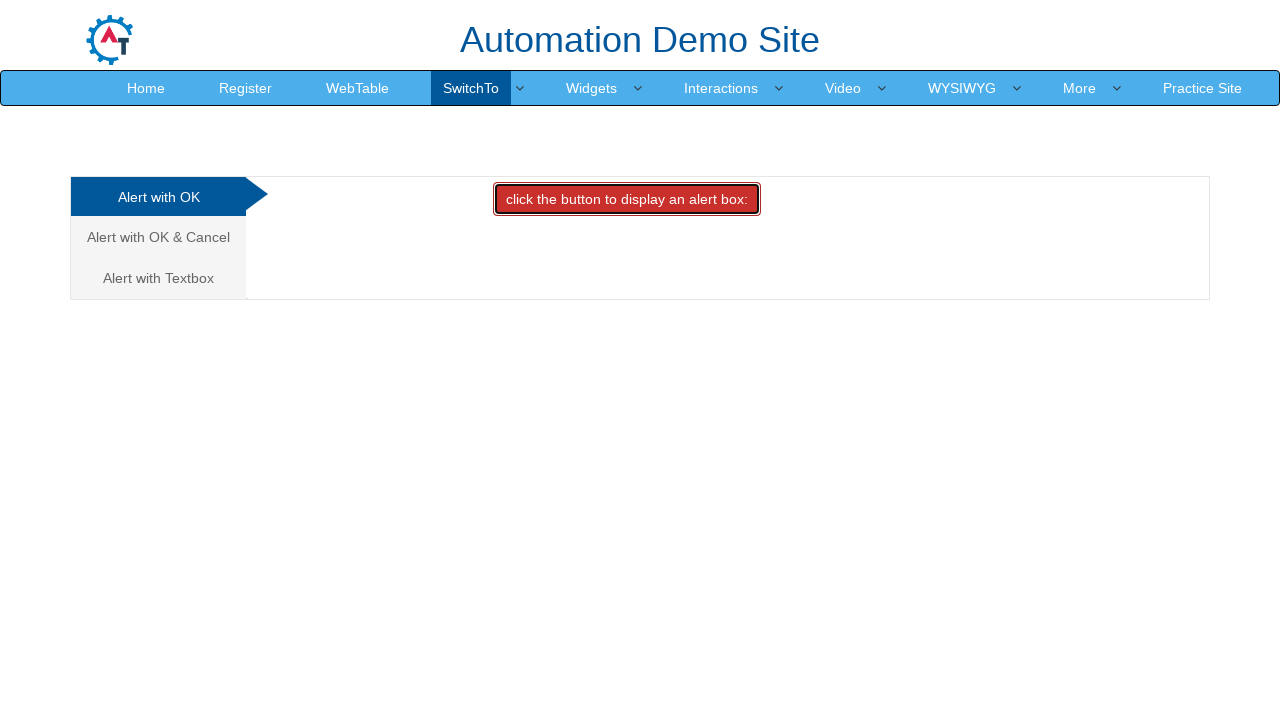